Tests selecting a gender radio button option in the registration form

Starting URL: https://demo.automationtesting.in/Register.html

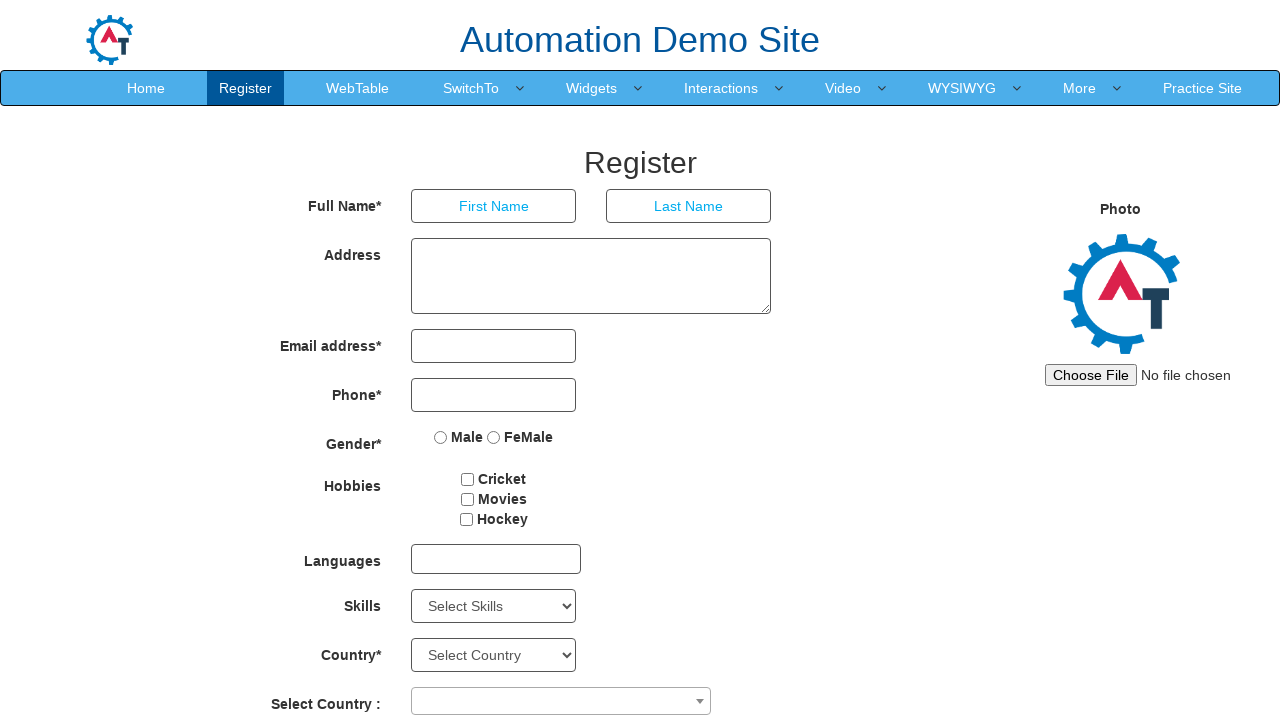

Clicked the FeMale radio button option at (494, 437) on input[name='radiooptions'][value='FeMale']
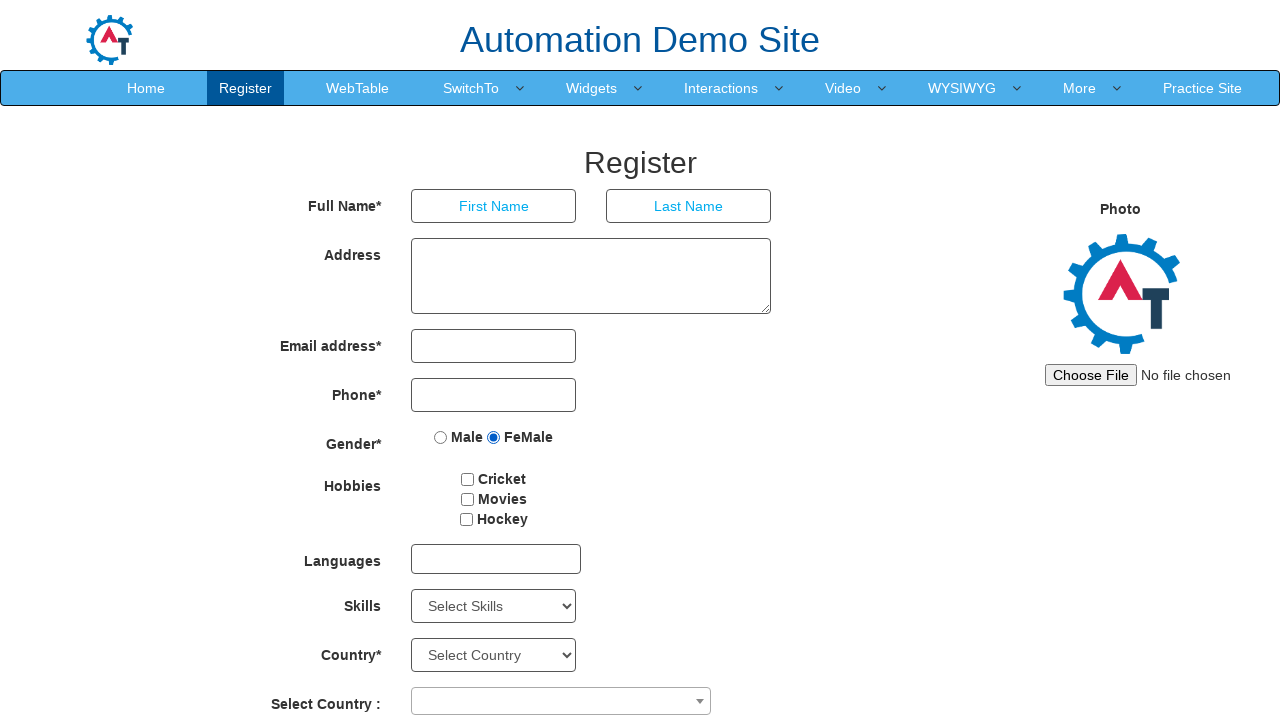

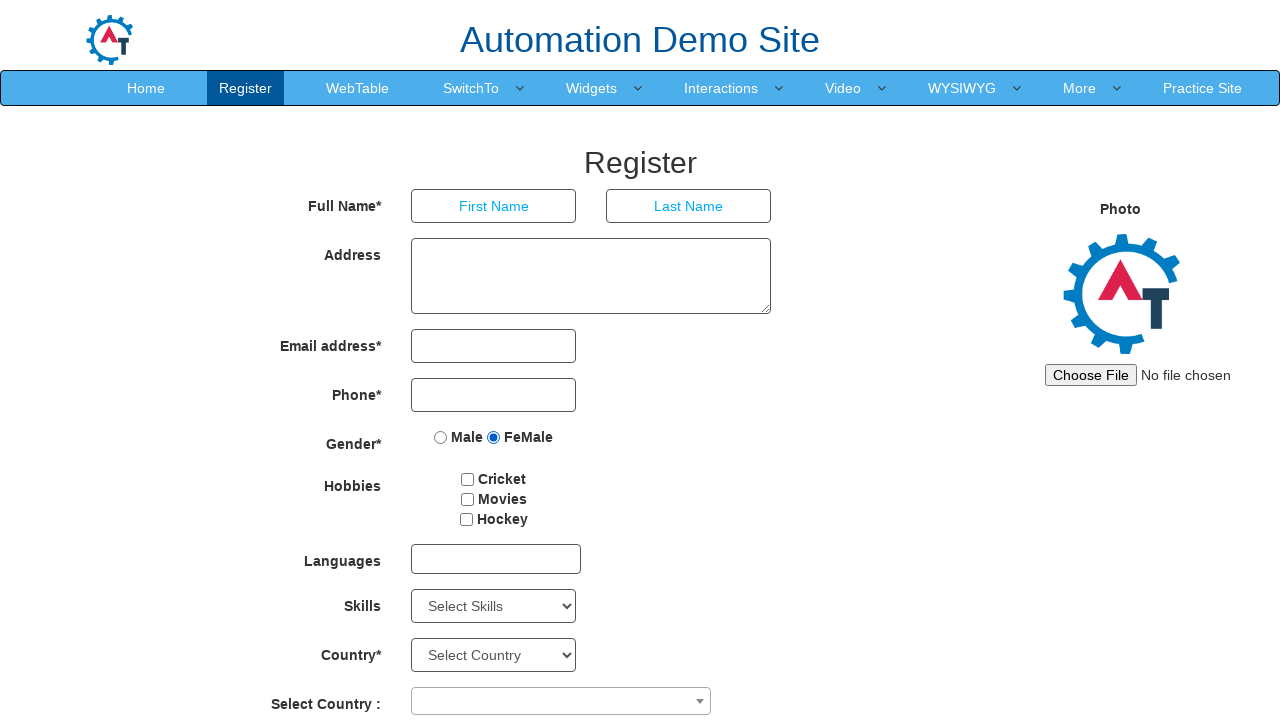